Searches for "The Shawshank Redemption" movie on a movie database site and verifies the movie information is displayed correctly

Starting URL: https://top-movies-qhyuvdwmzt.now.sh

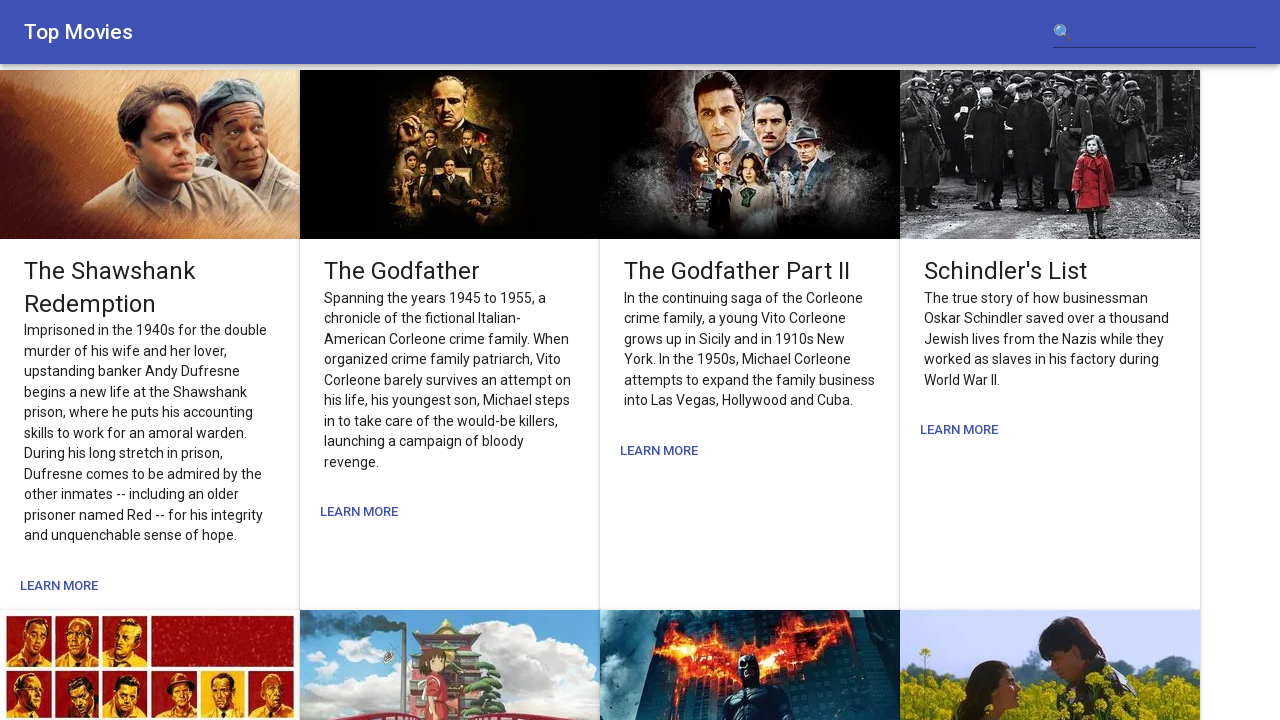

Filled search field with 'The Shawshank Redemption' on input[type='search'], input[type='text'], #search
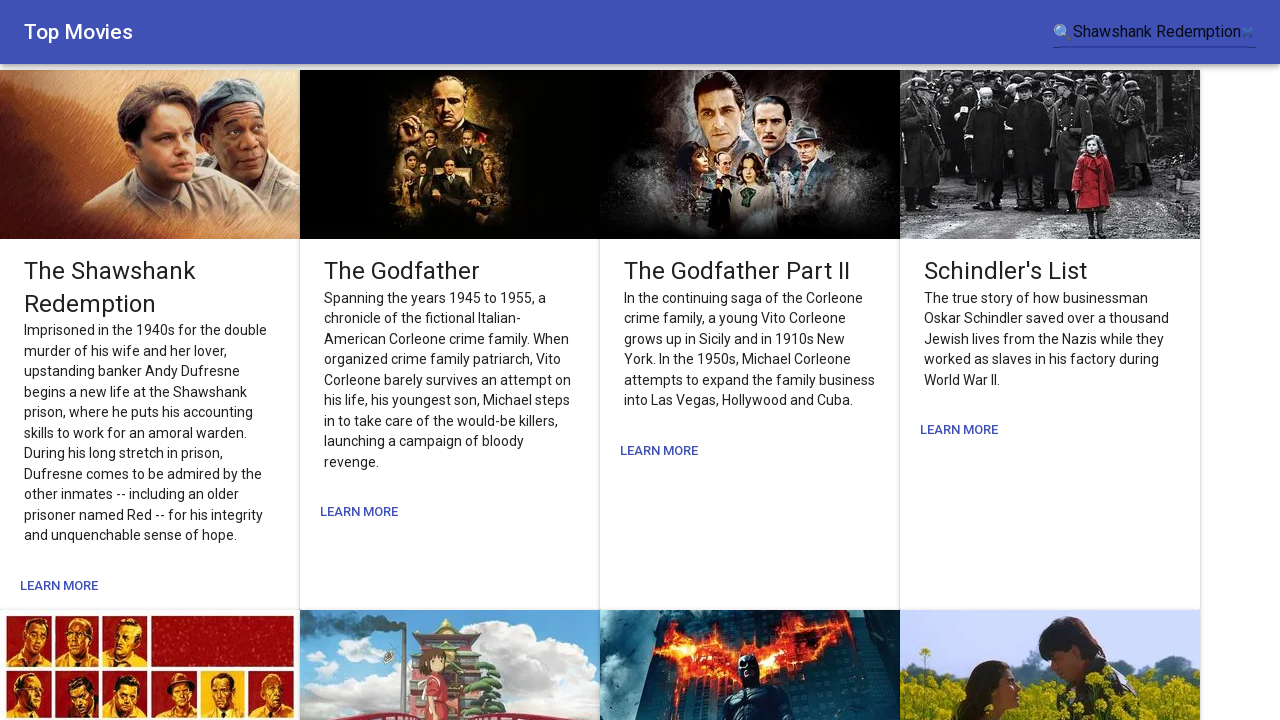

Pressed Enter to submit search query on input[type='search'], input[type='text'], #search
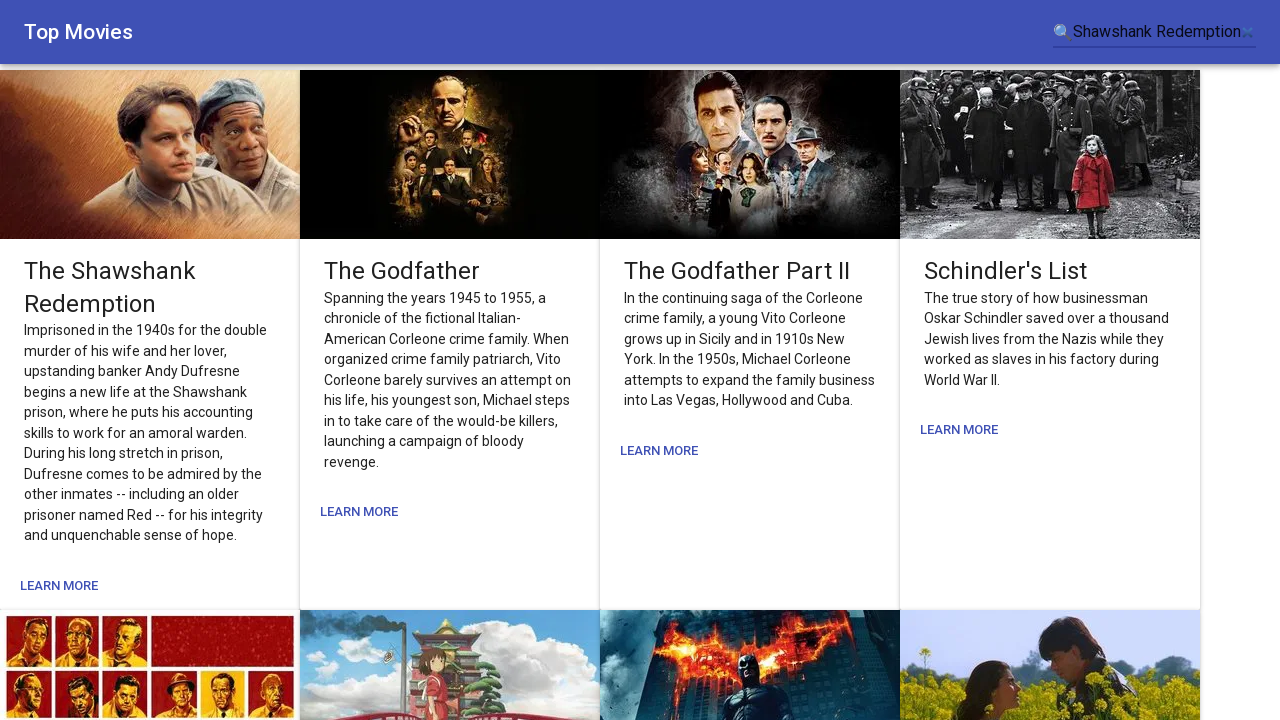

Waited for 'The Shawshank Redemption' to appear in search results
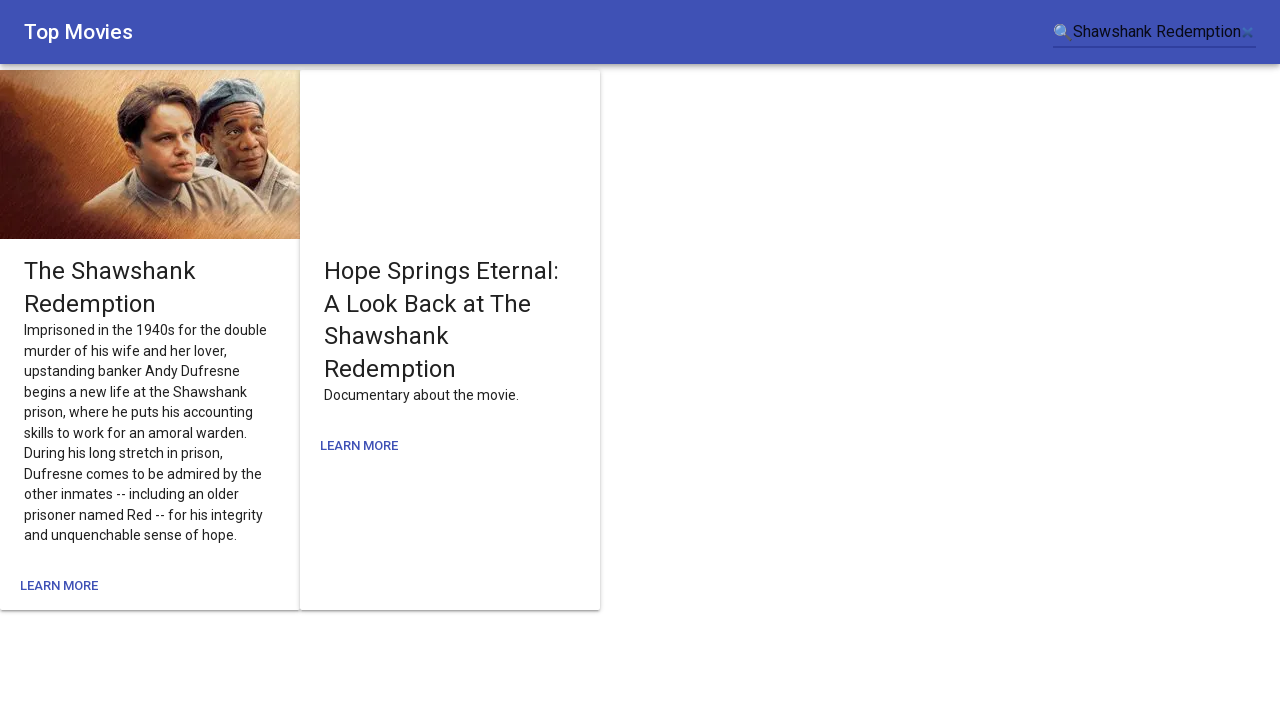

Clicked 'Learn More' button for The Shawshank Redemption at (59, 586) on text=Learn More
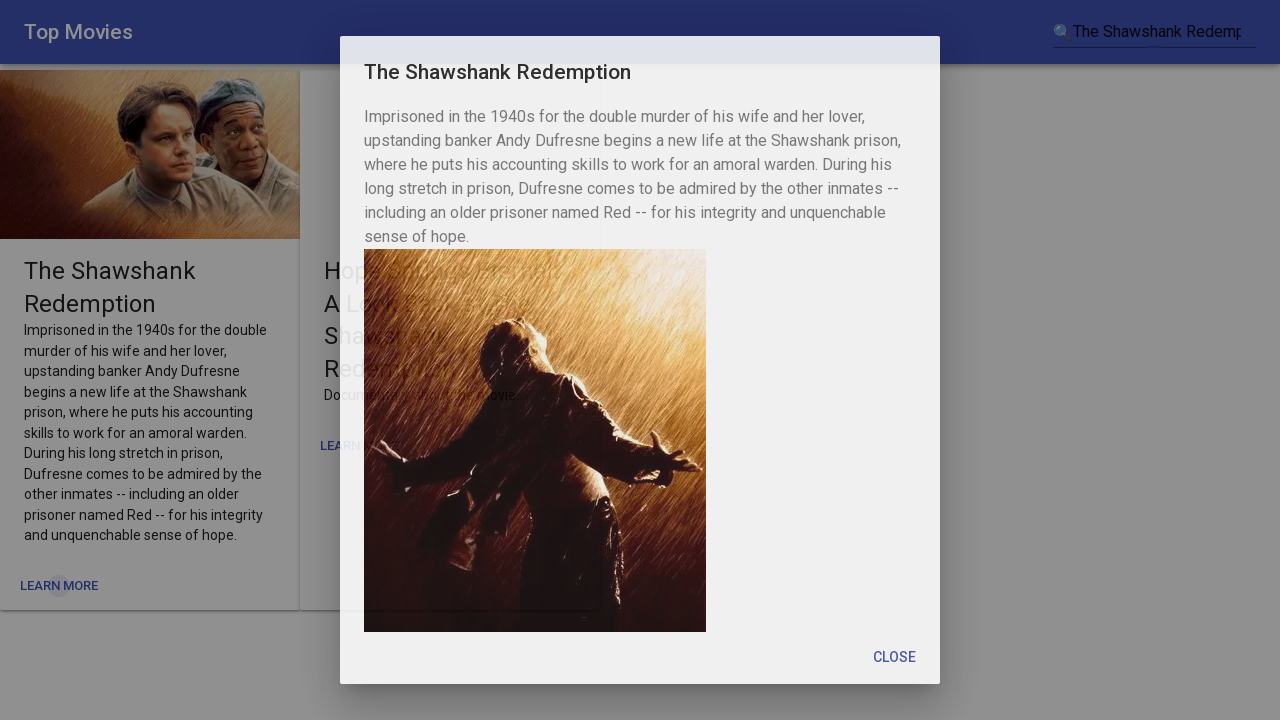

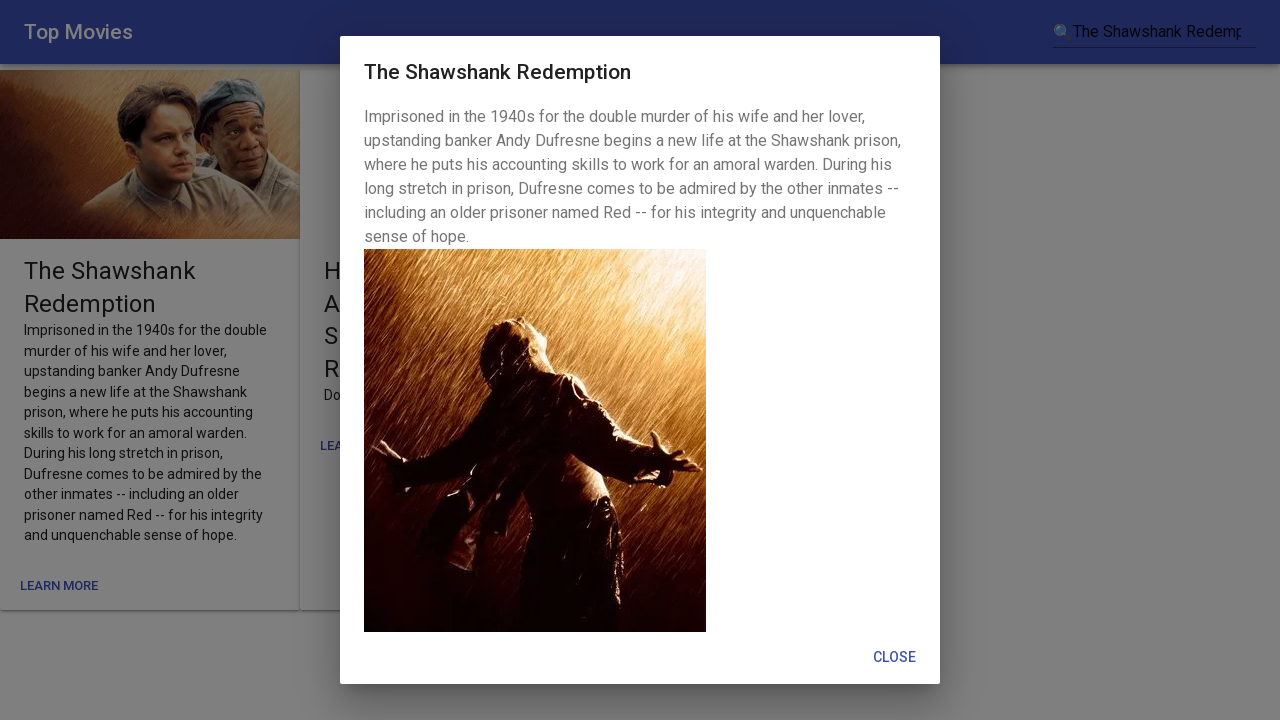